Tests three different button click types on DemoQA: double-click, right-click (context click), and regular click, then verifies that each click action triggers its corresponding success message.

Starting URL: https://demoqa.com/buttons

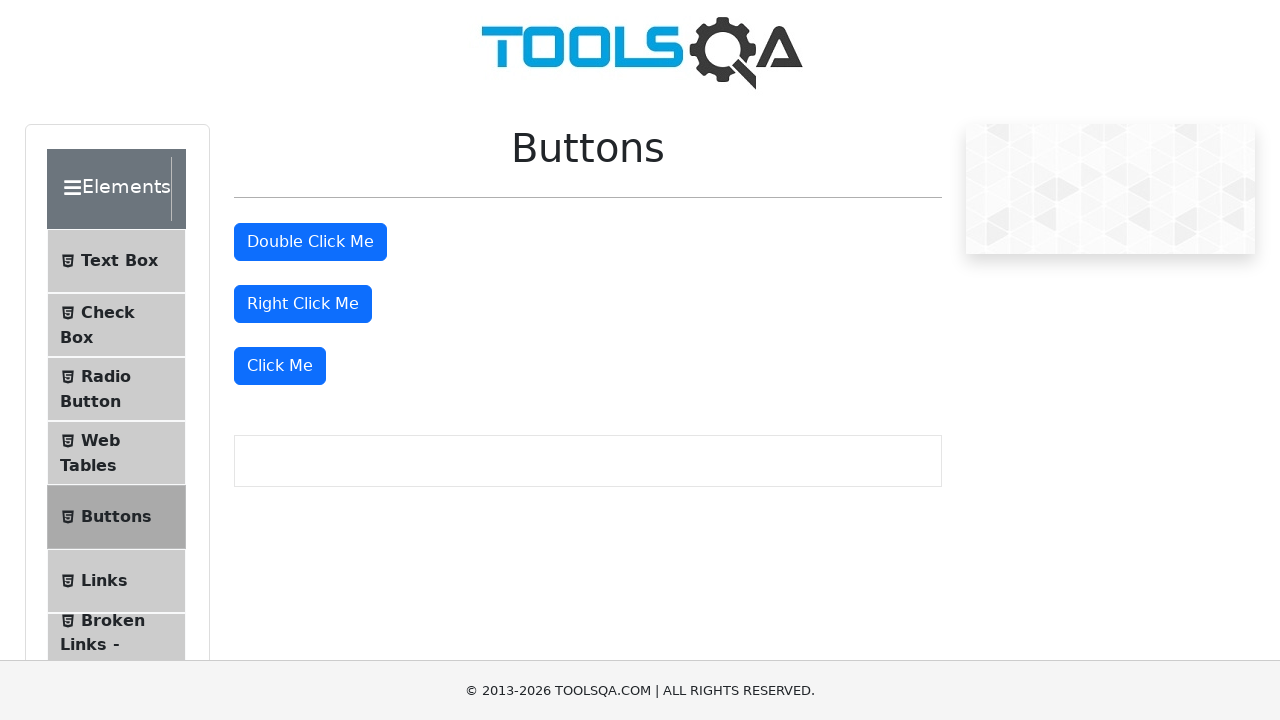

Navigated to DemoQA buttons page
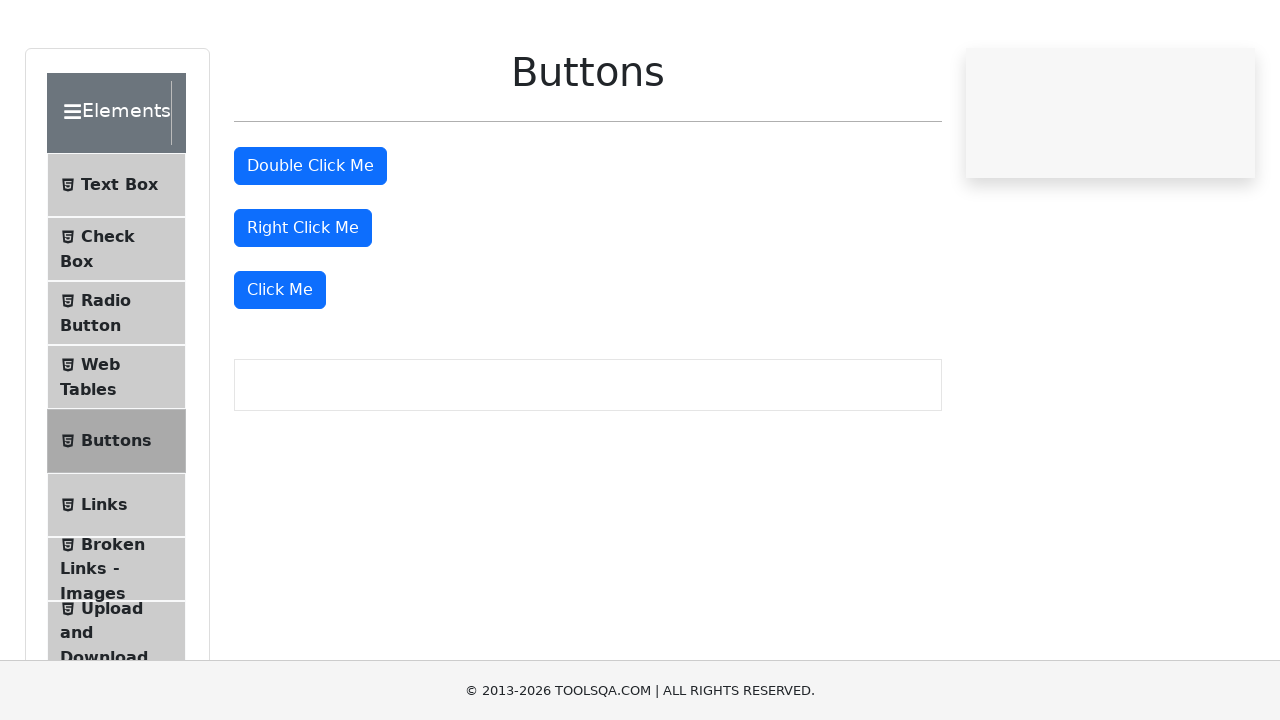

Located double-click button element
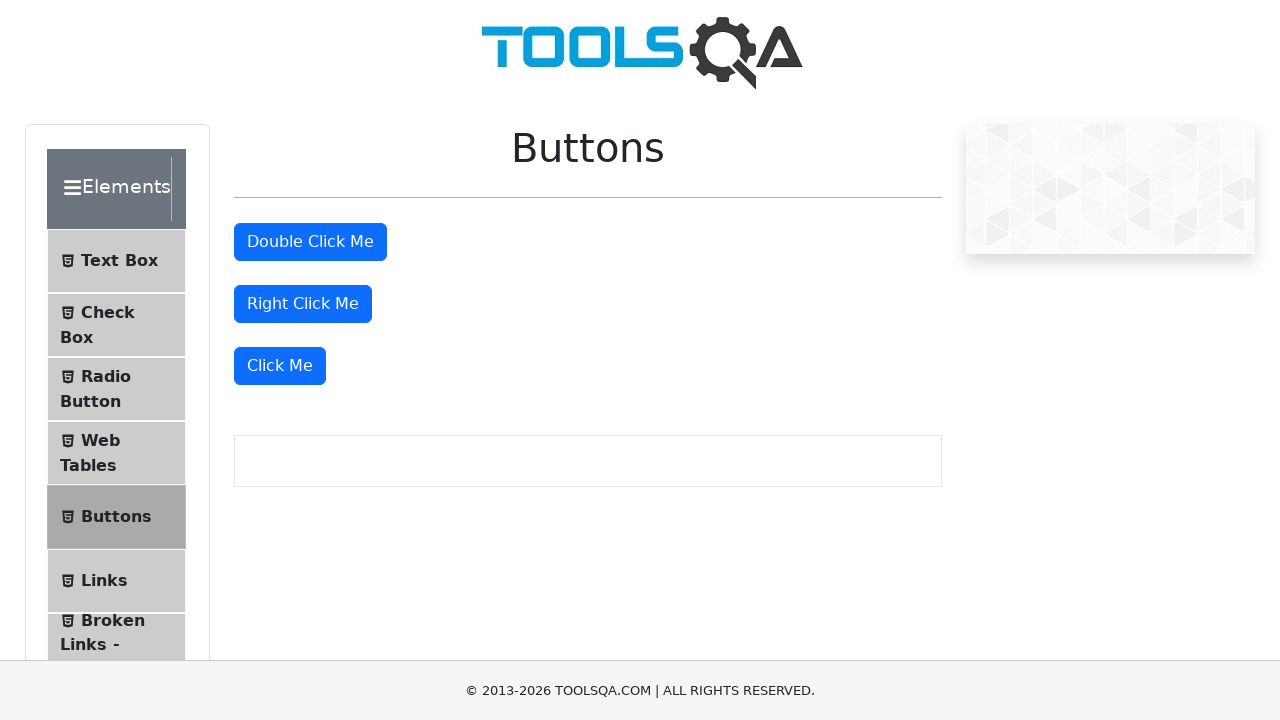

Located right-click button element
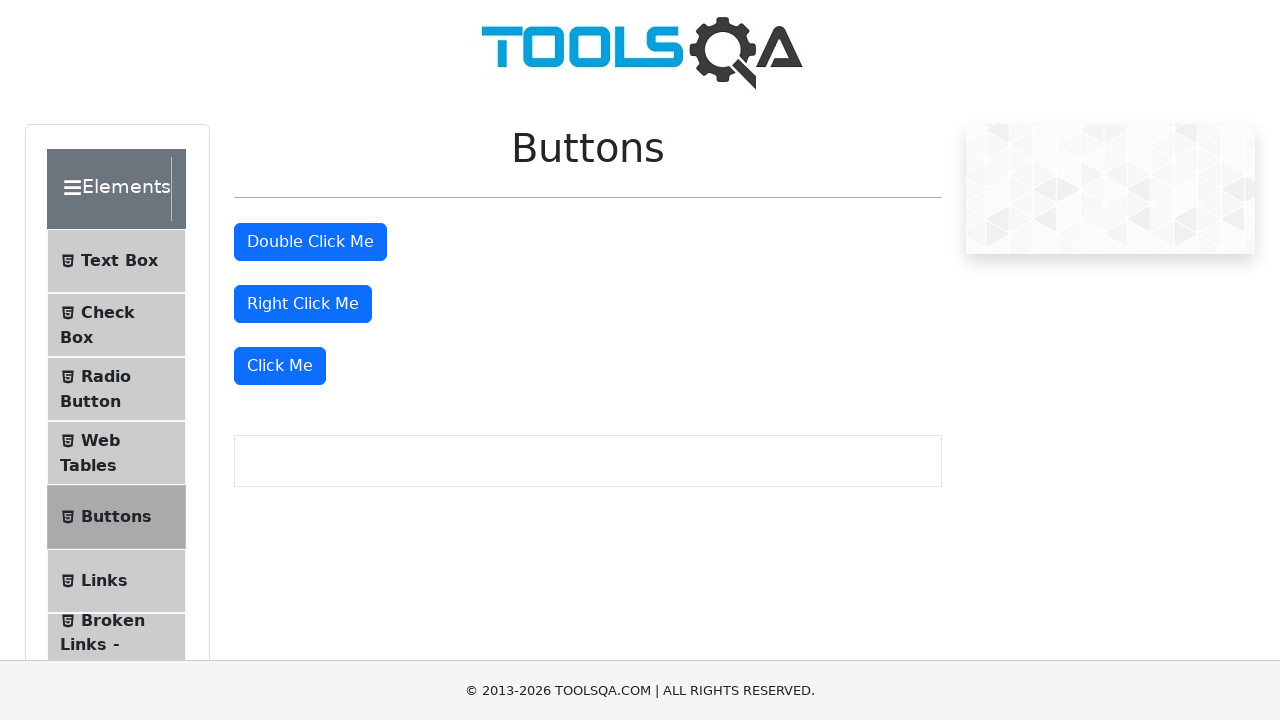

Located Click Me button element
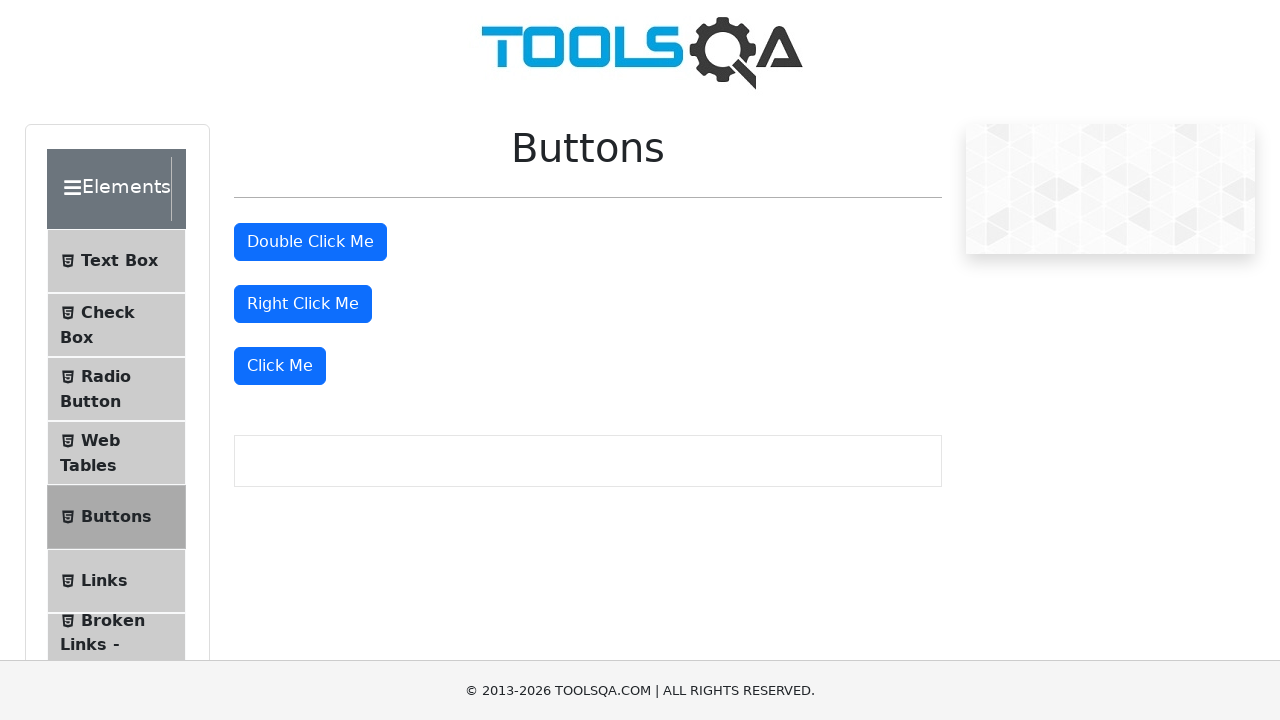

Double-clicked the double-click button at (310, 242) on #doubleClickBtn
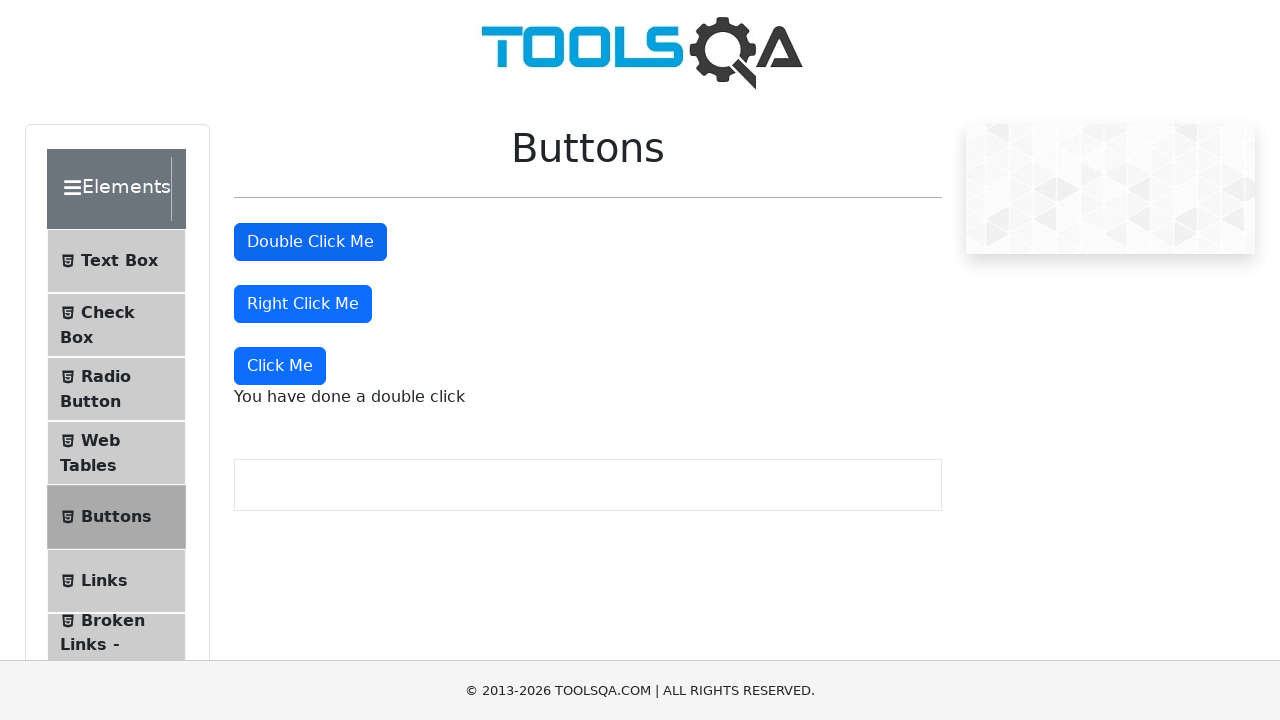

Right-clicked the right-click button at (303, 304) on #rightClickBtn
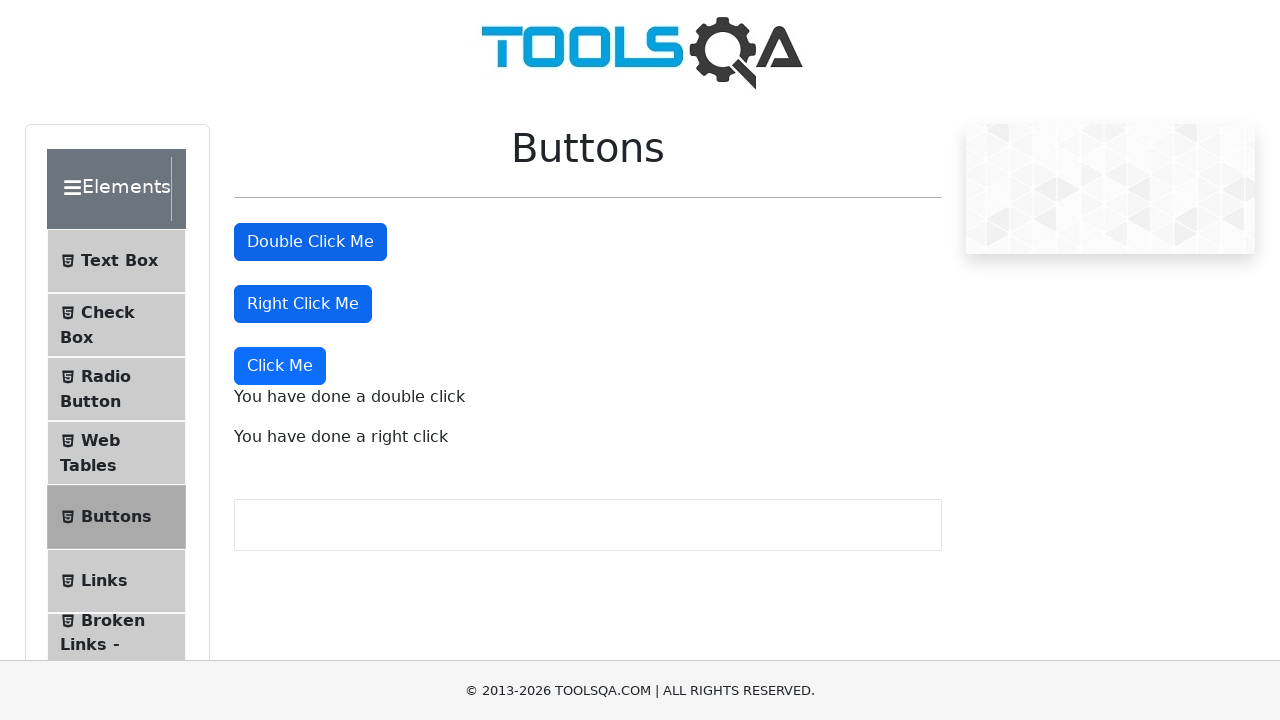

Clicked the Click Me button at (280, 366) on xpath=//button[text()='Click Me']
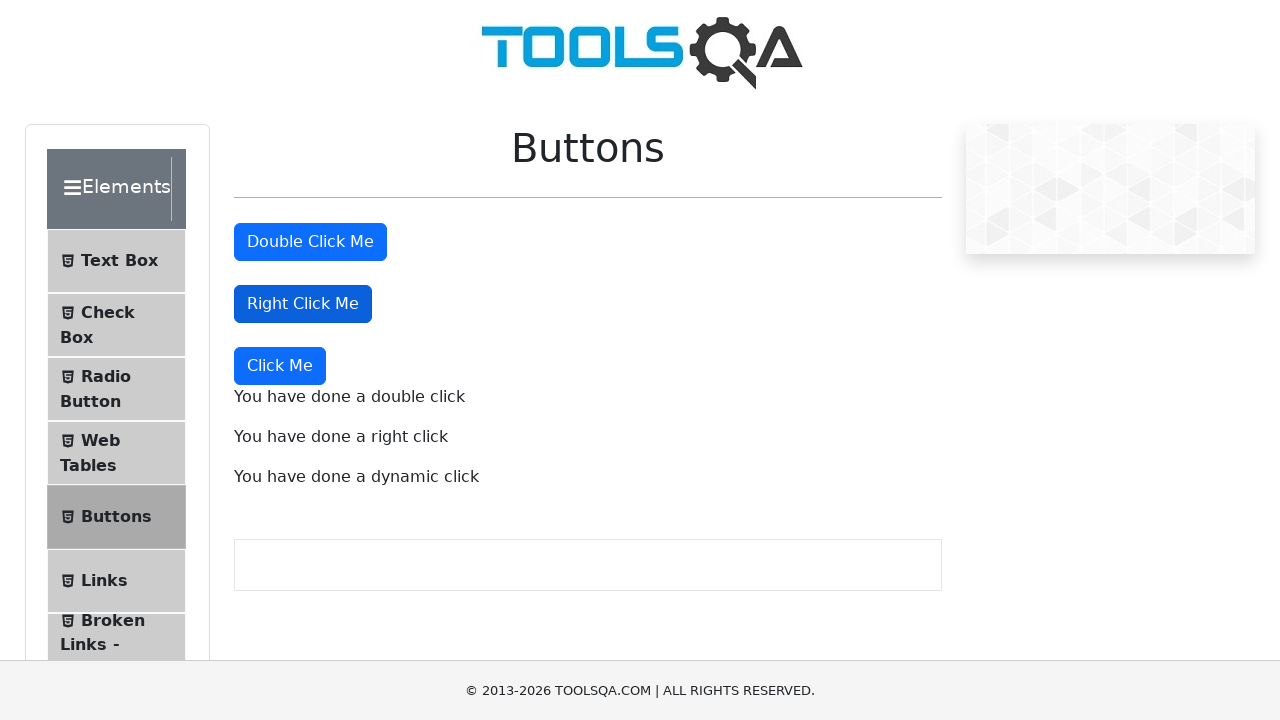

Double-click success message appeared
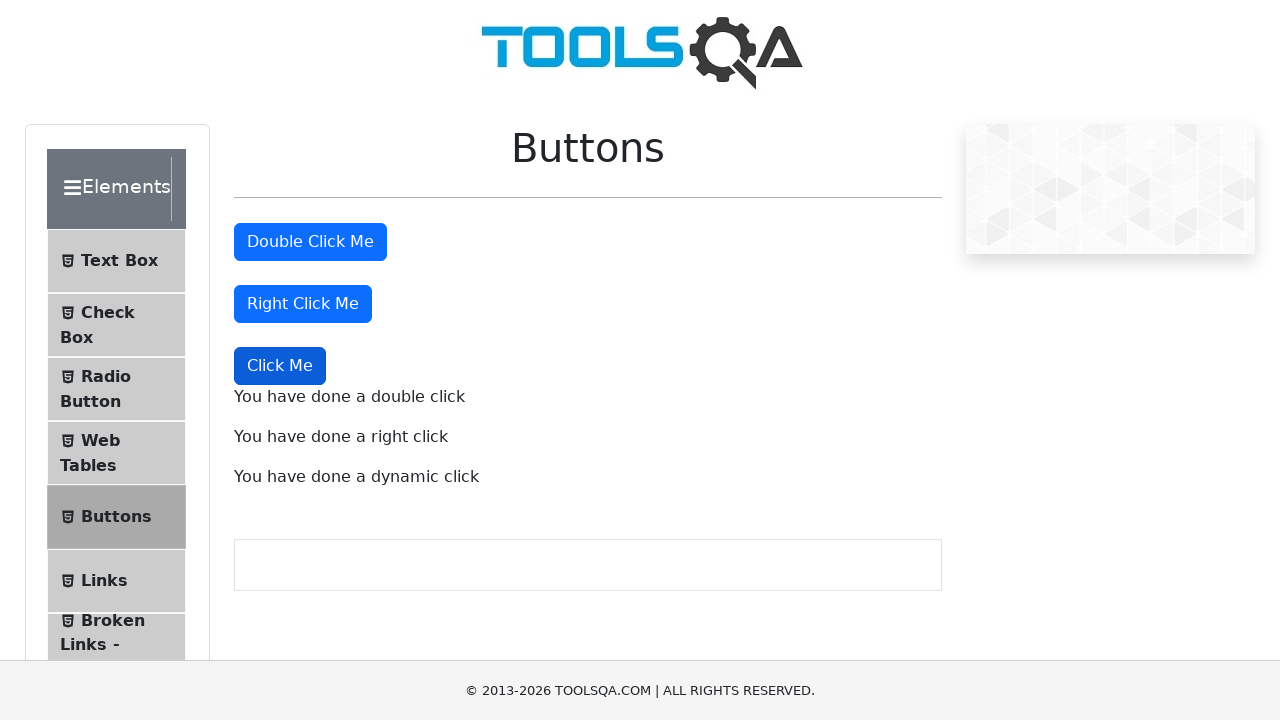

Right-click success message appeared
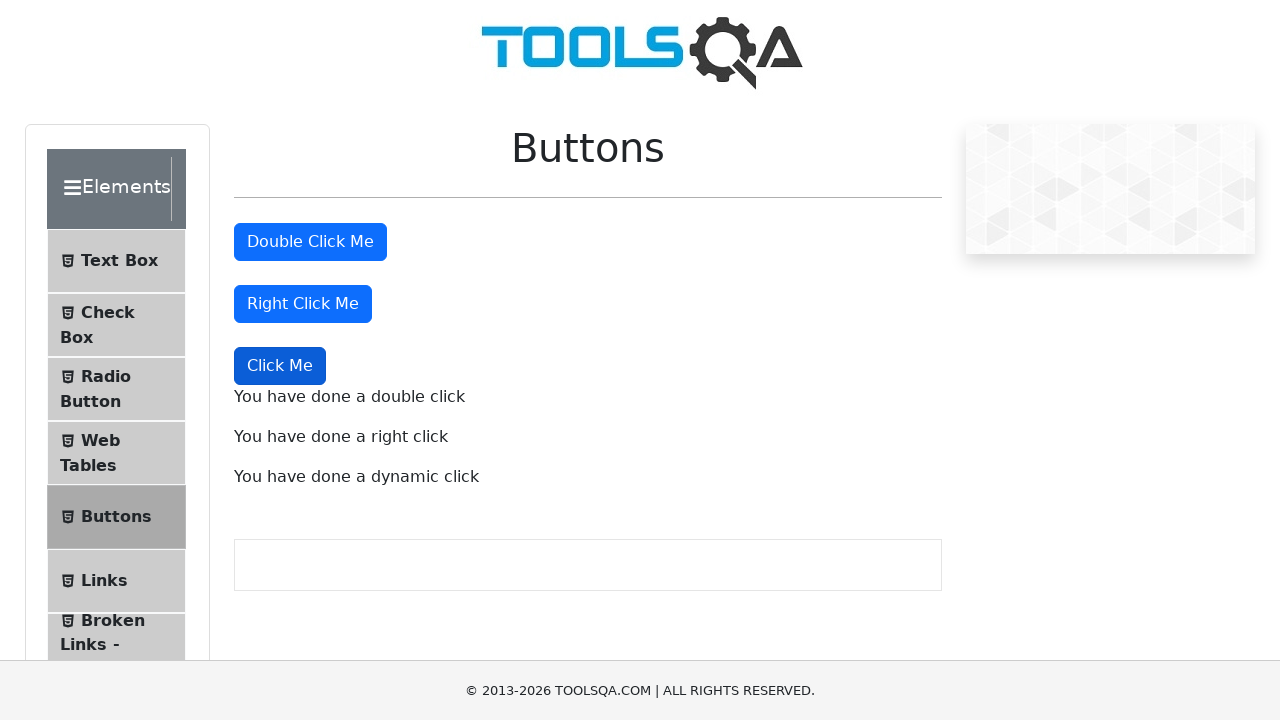

Regular click success message appeared
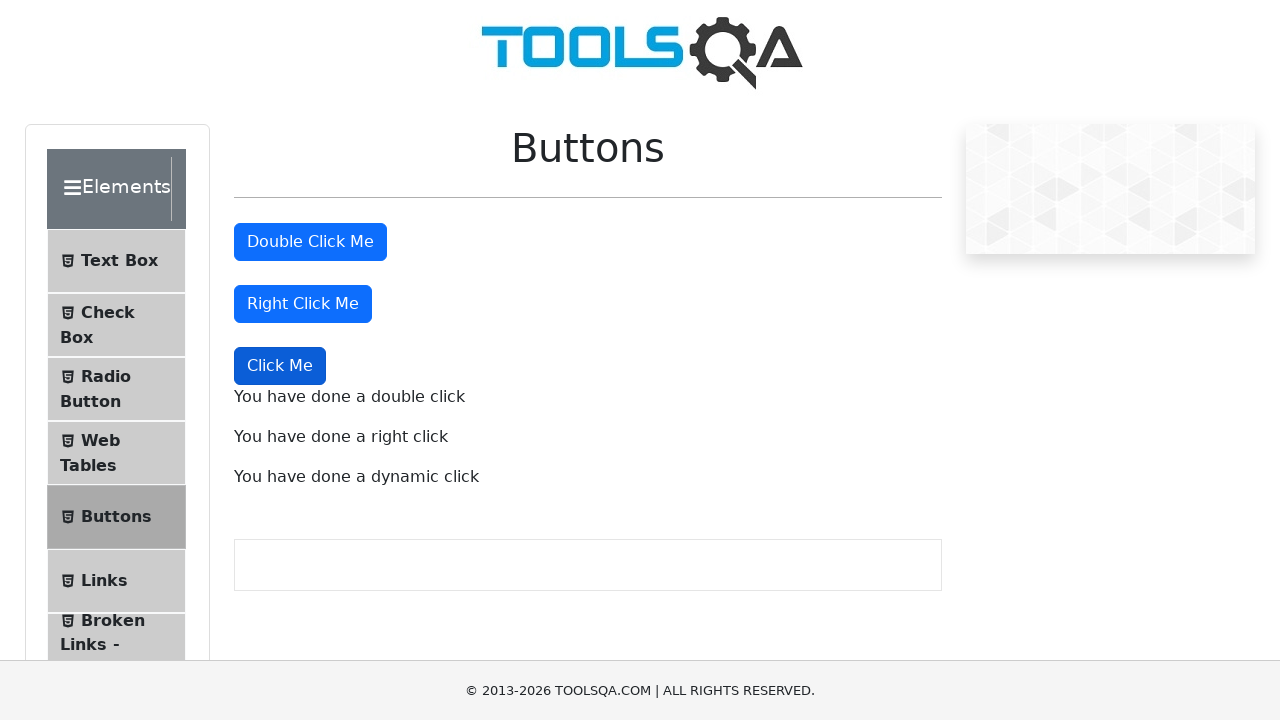

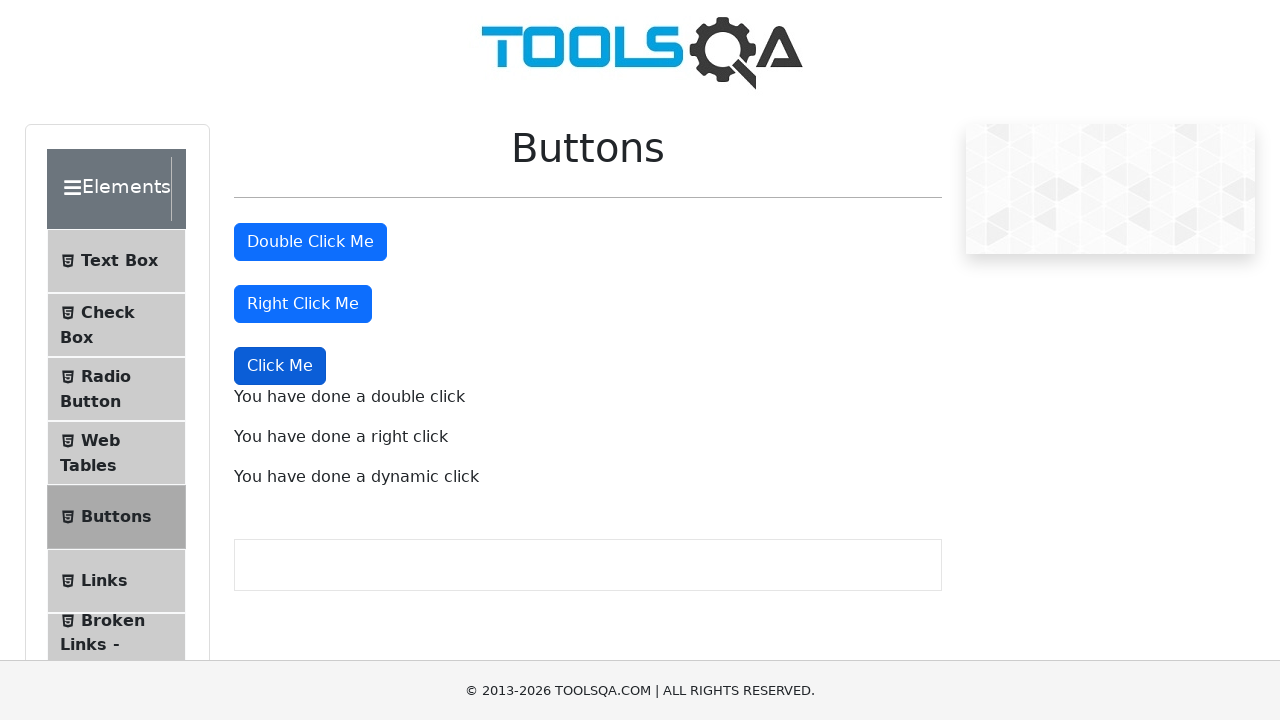